Tests opening a new browser window by clicking a link, switching to the new window to verify its content, then switching back to the original window.

Starting URL: https://the-internet.herokuapp.com/windows

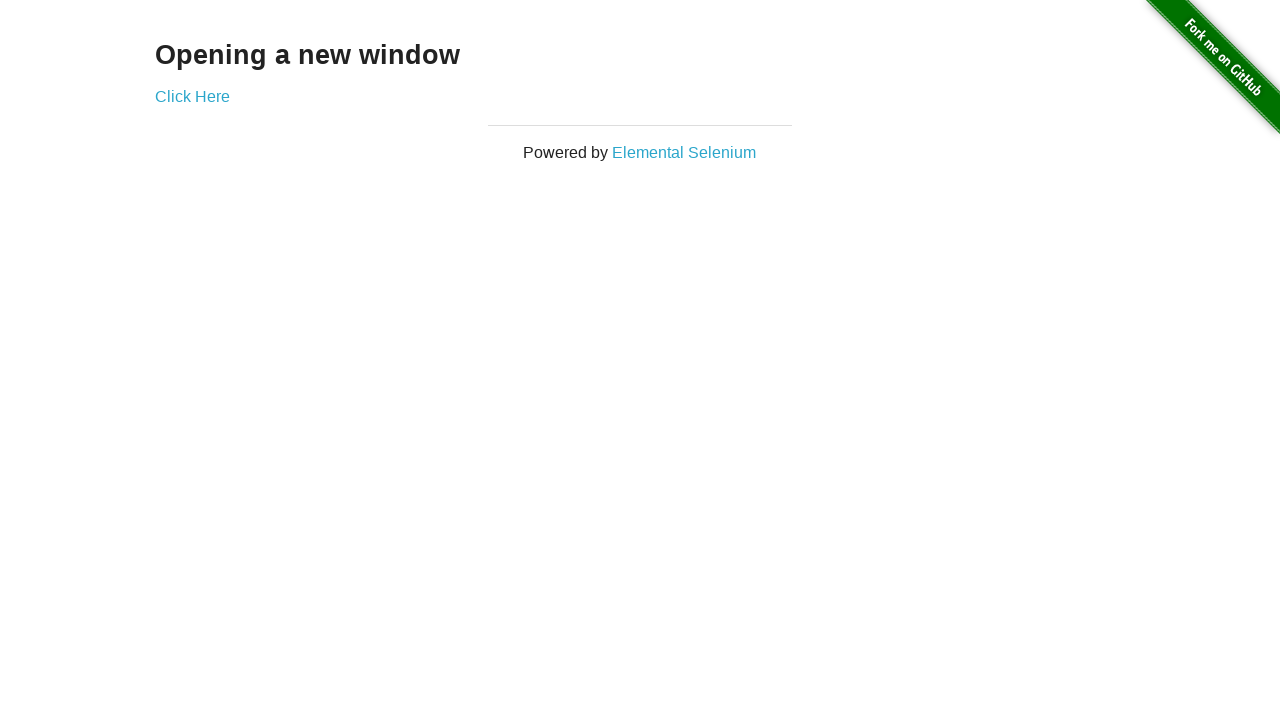

Clicked 'Click Here' link to open new window at (192, 96) on text=Click Here
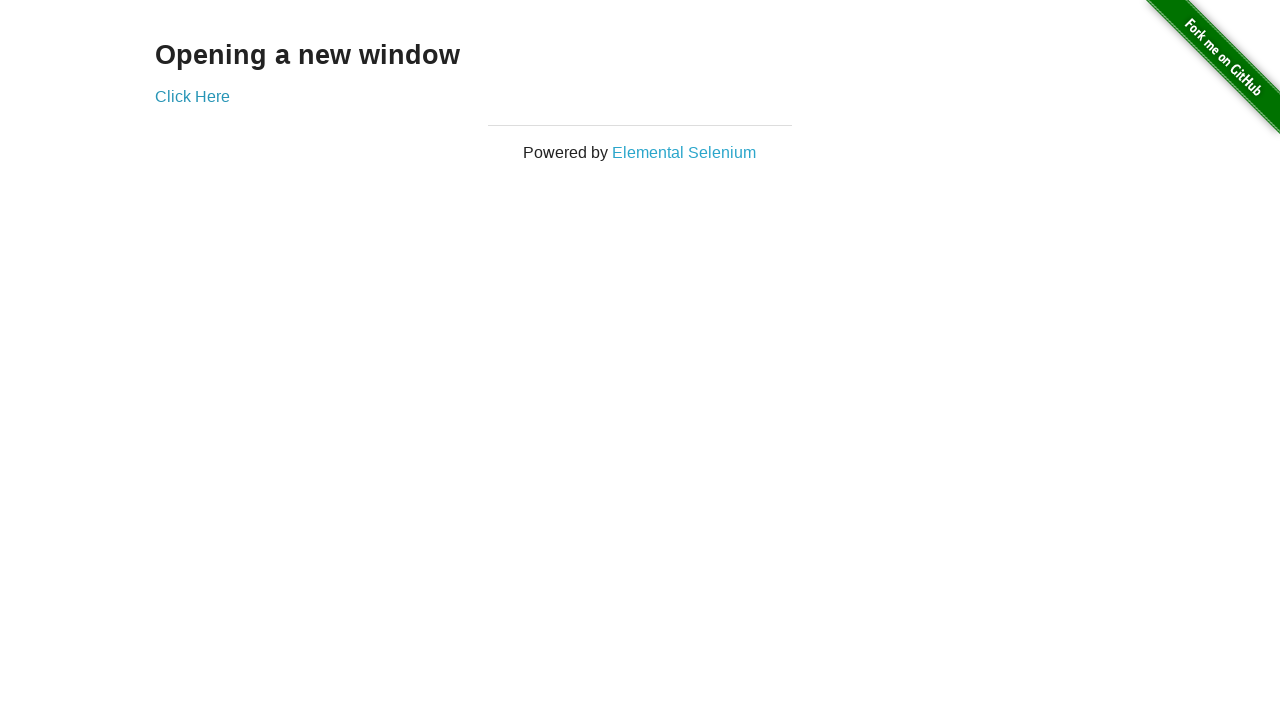

New window/tab opened and retrieved
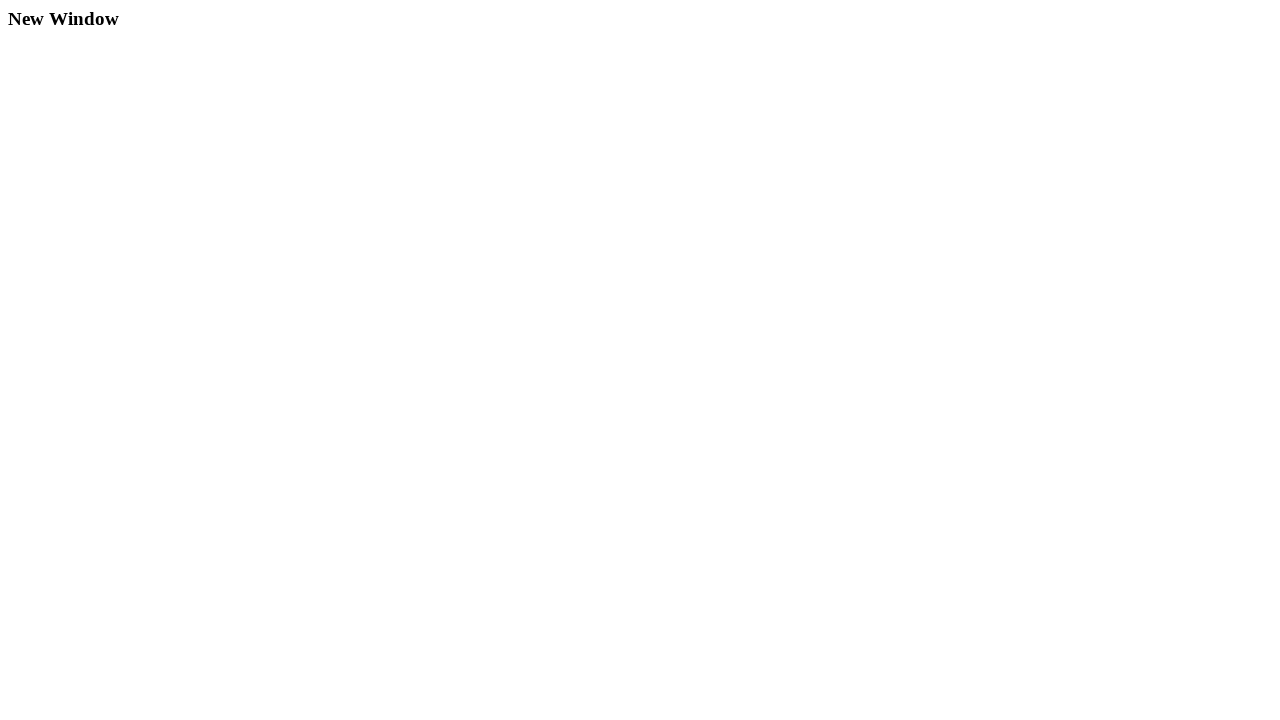

New page finished loading
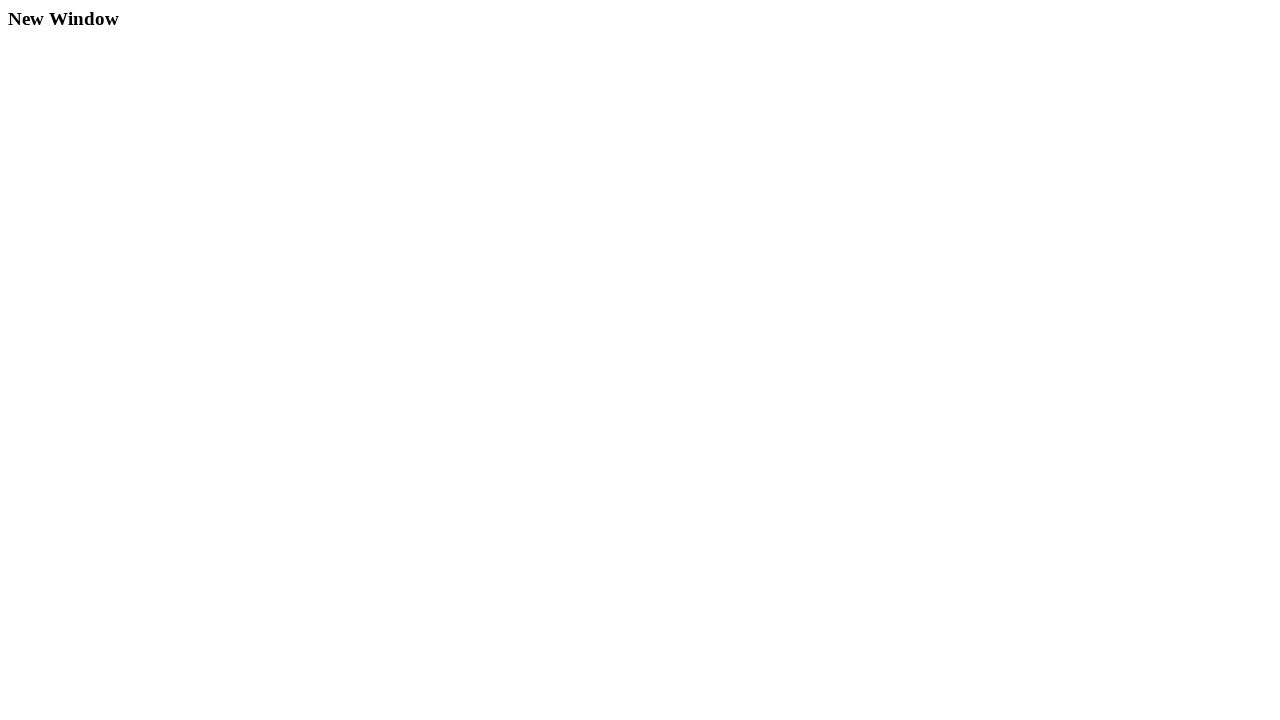

Located h3 header element in new page
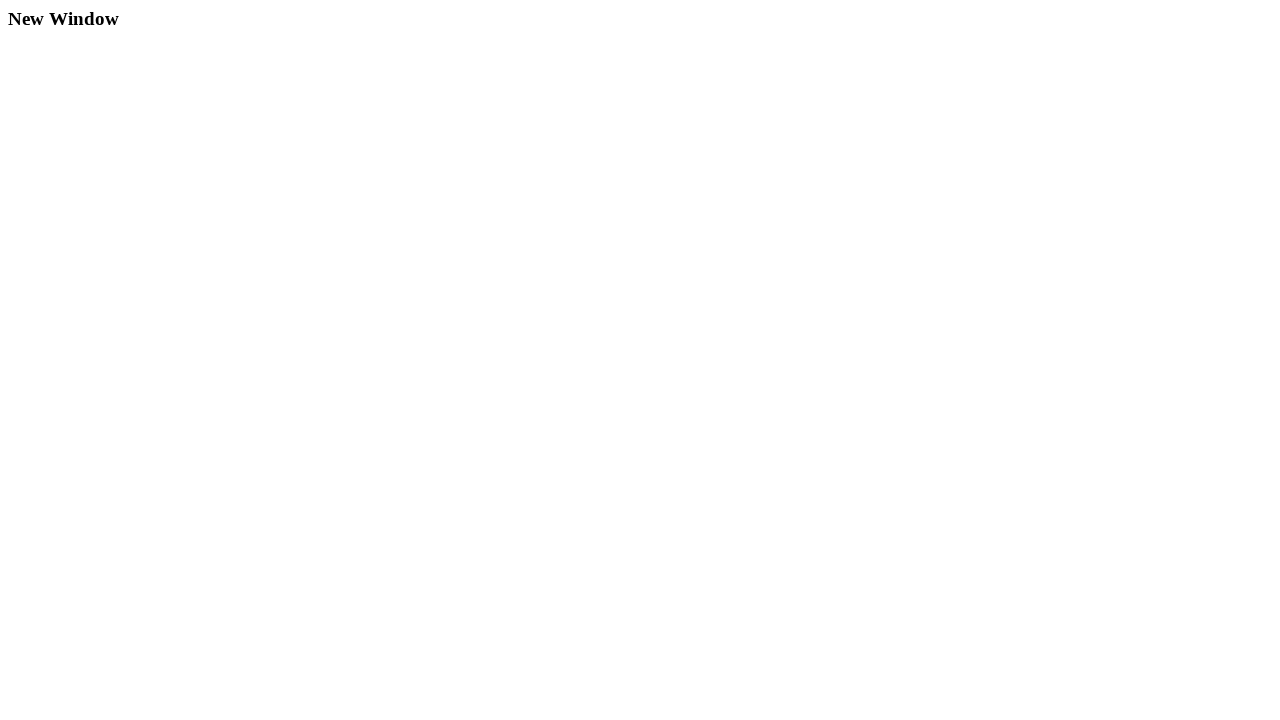

Verified h3 header is visible in new window
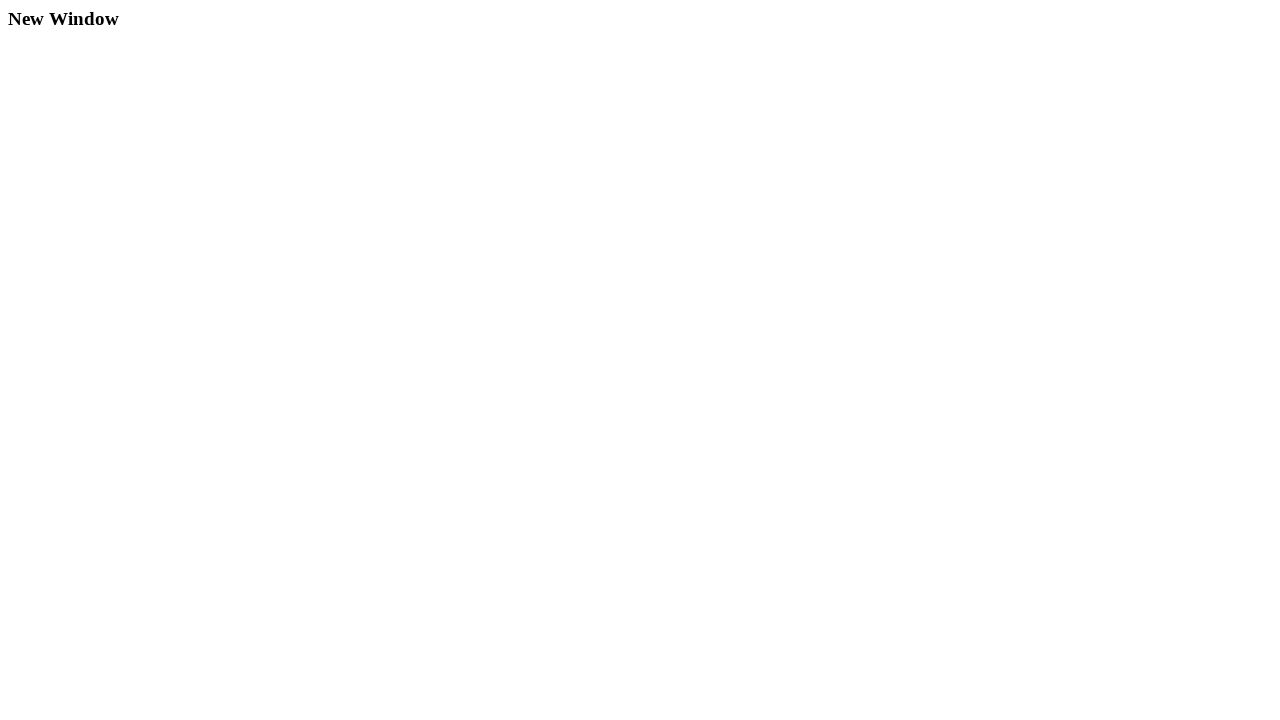

Closed new window and returned to original page
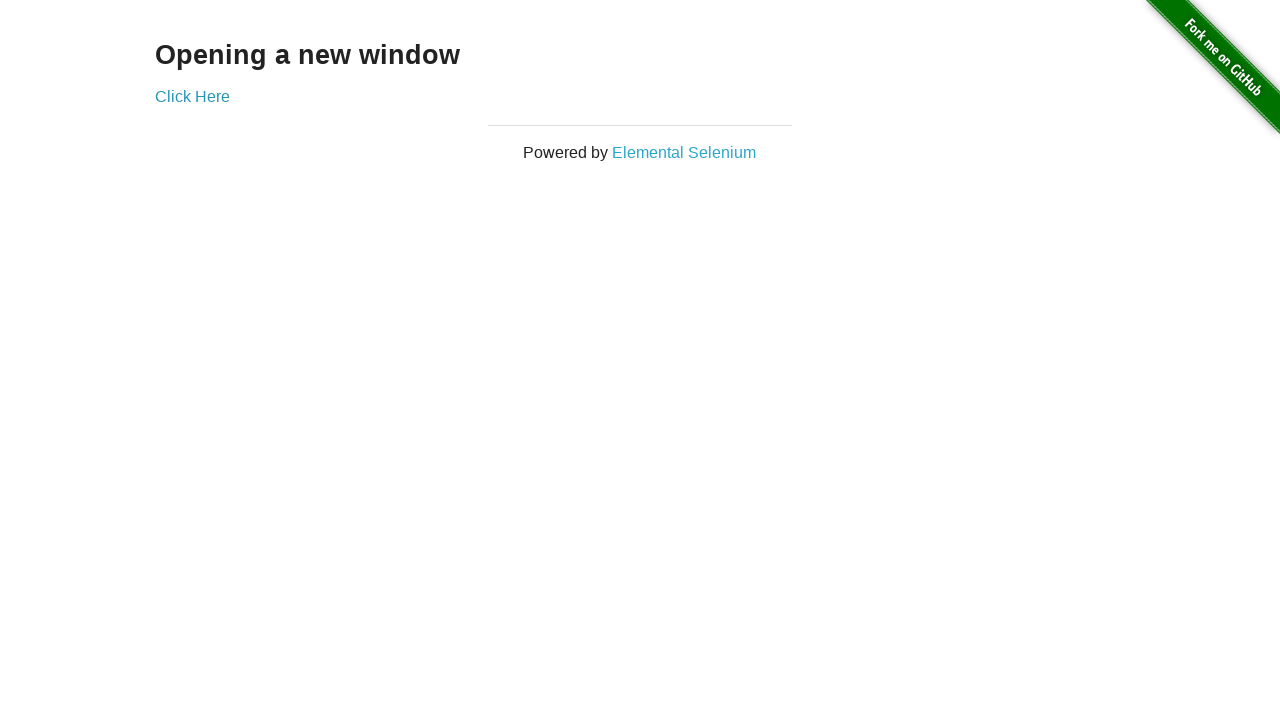

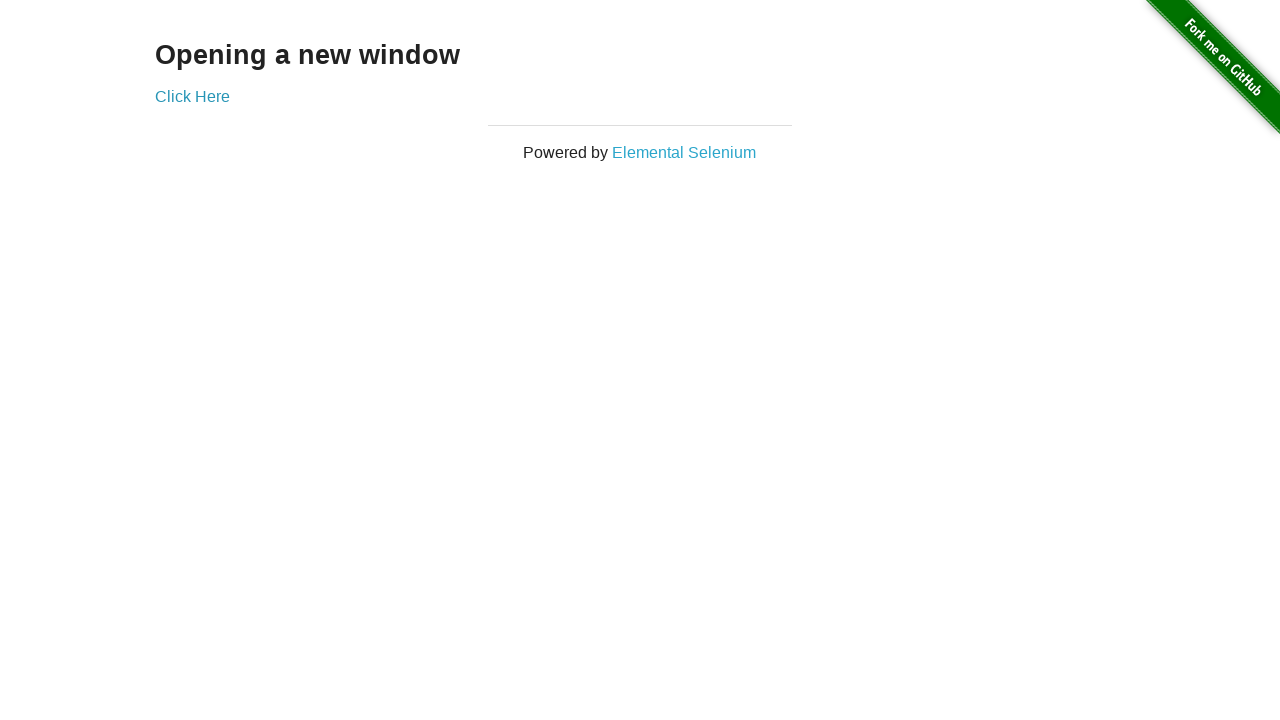